Tests window handling functionality by opening a new window, switching between windows, and filling forms in both windows

Starting URL: https://www.hyrtutorials.com/p/window-handles-practice.html

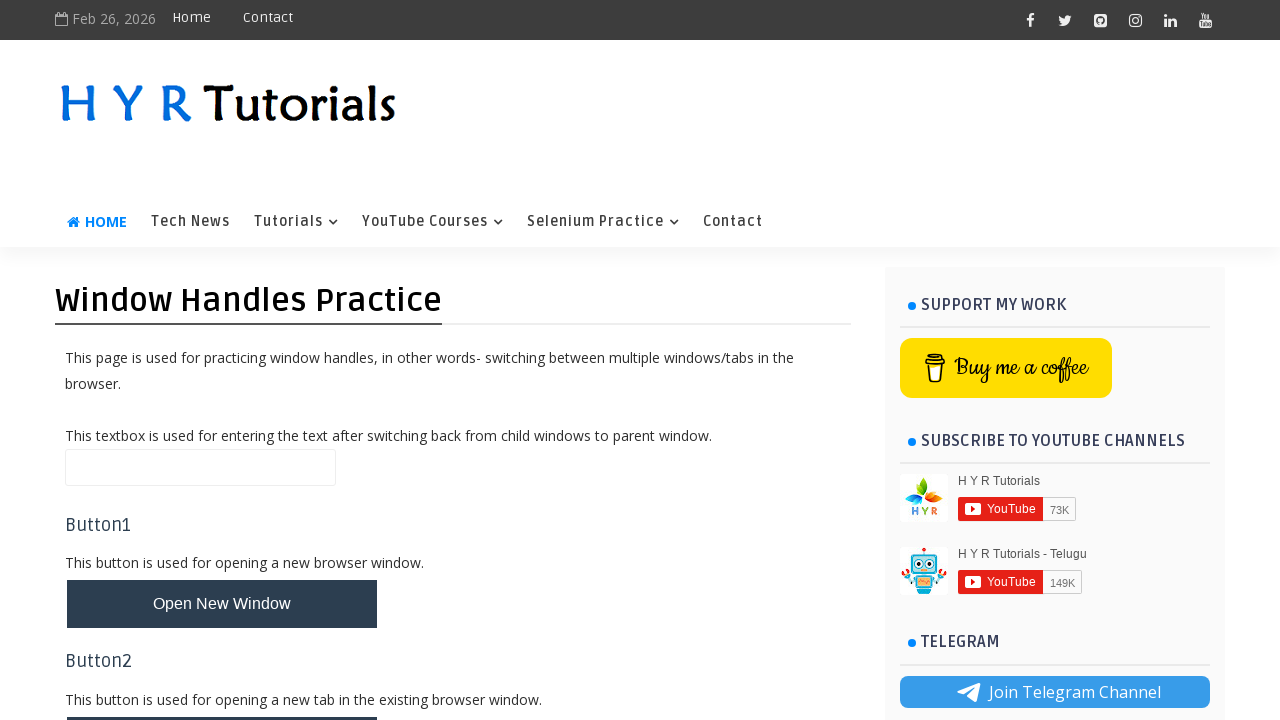

Clicked button to open new window at (222, 604) on #newWindowBtn
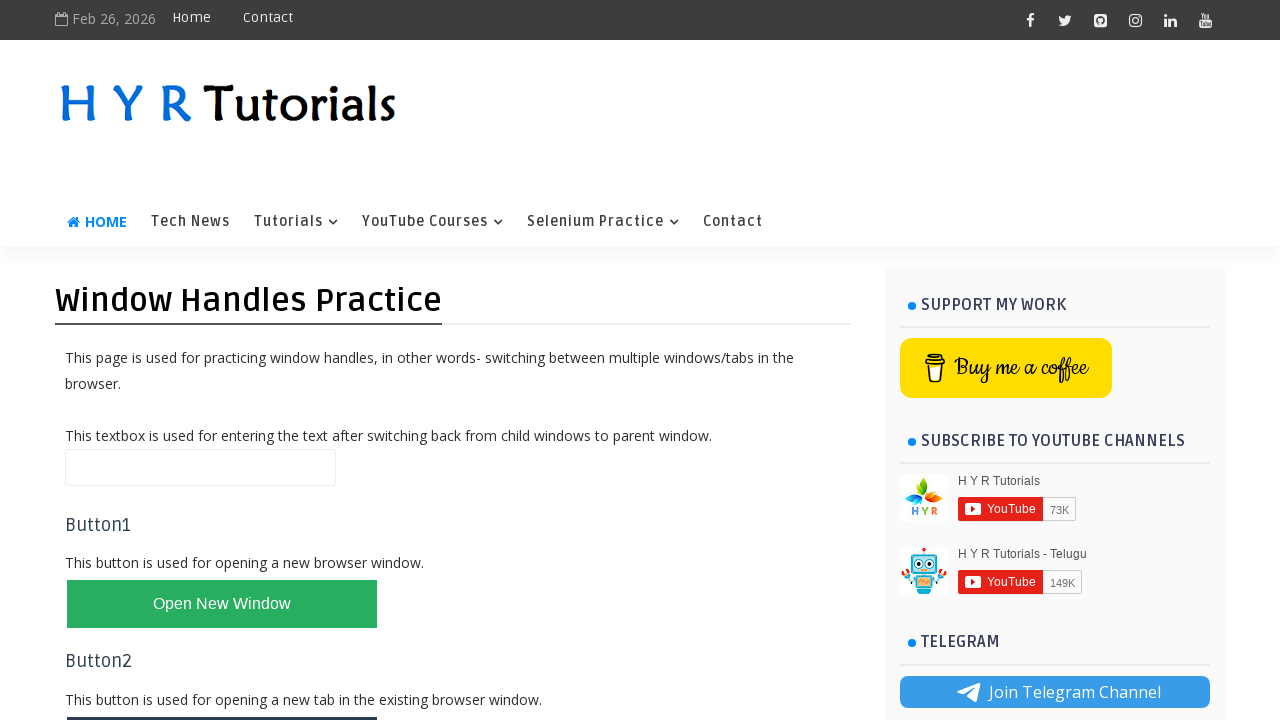

New window opened and captured
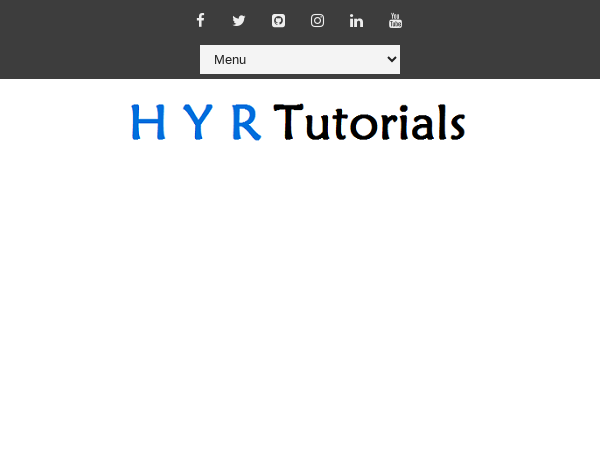

New window page loaded
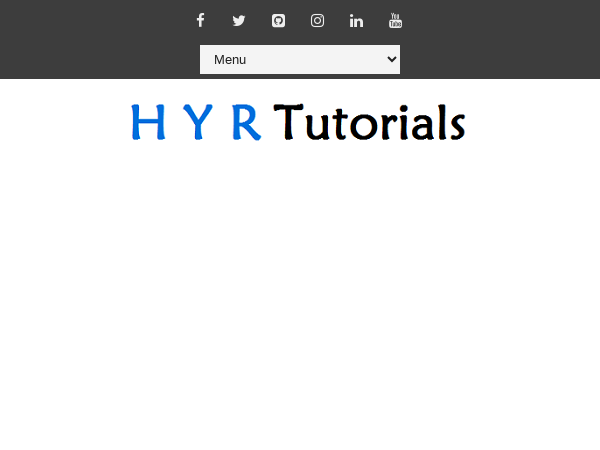

Filled firstName field with 'keerthi' in new window on #firstName
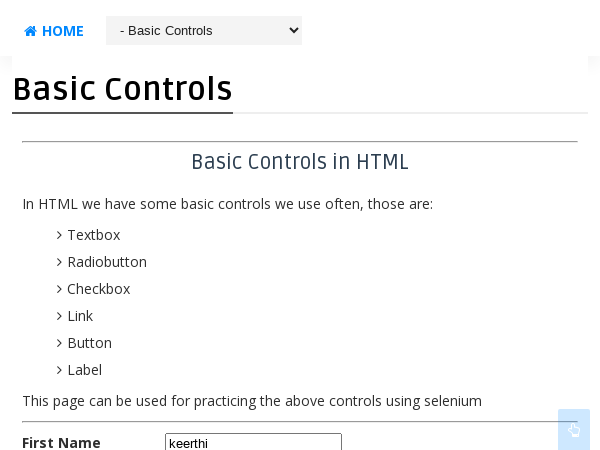

Filled name field with 'Welcome' in original window on #name
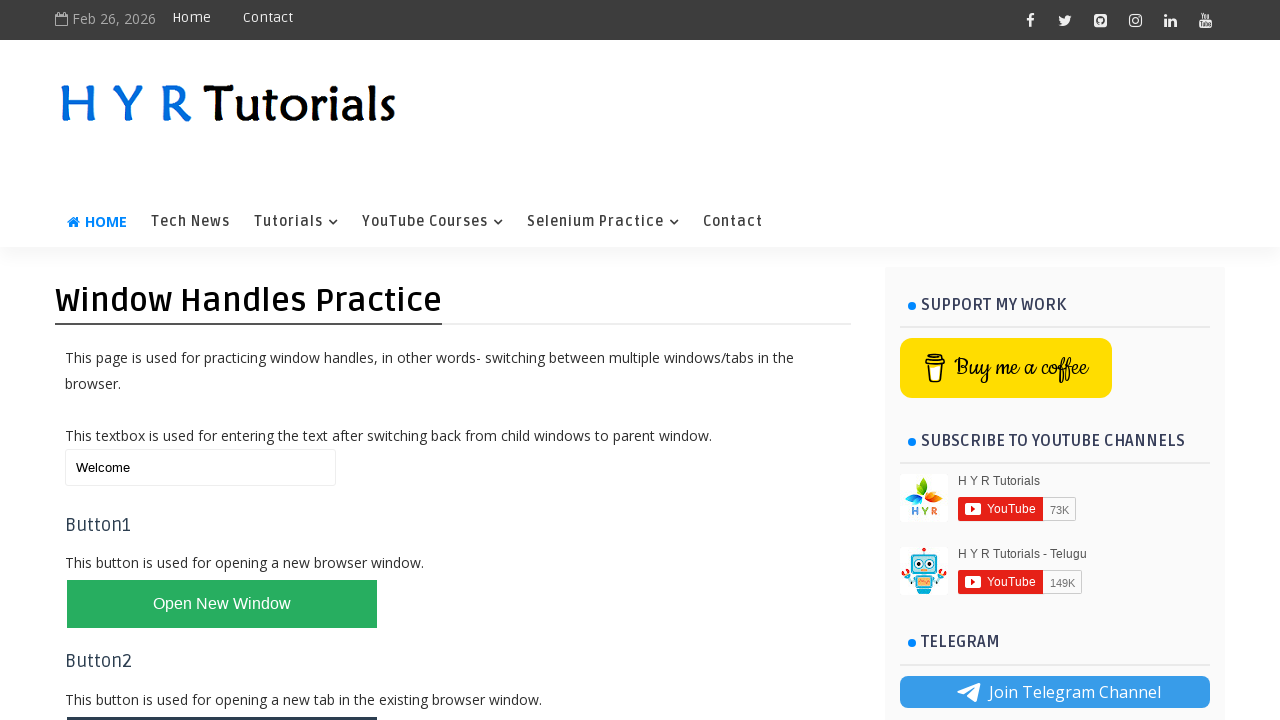

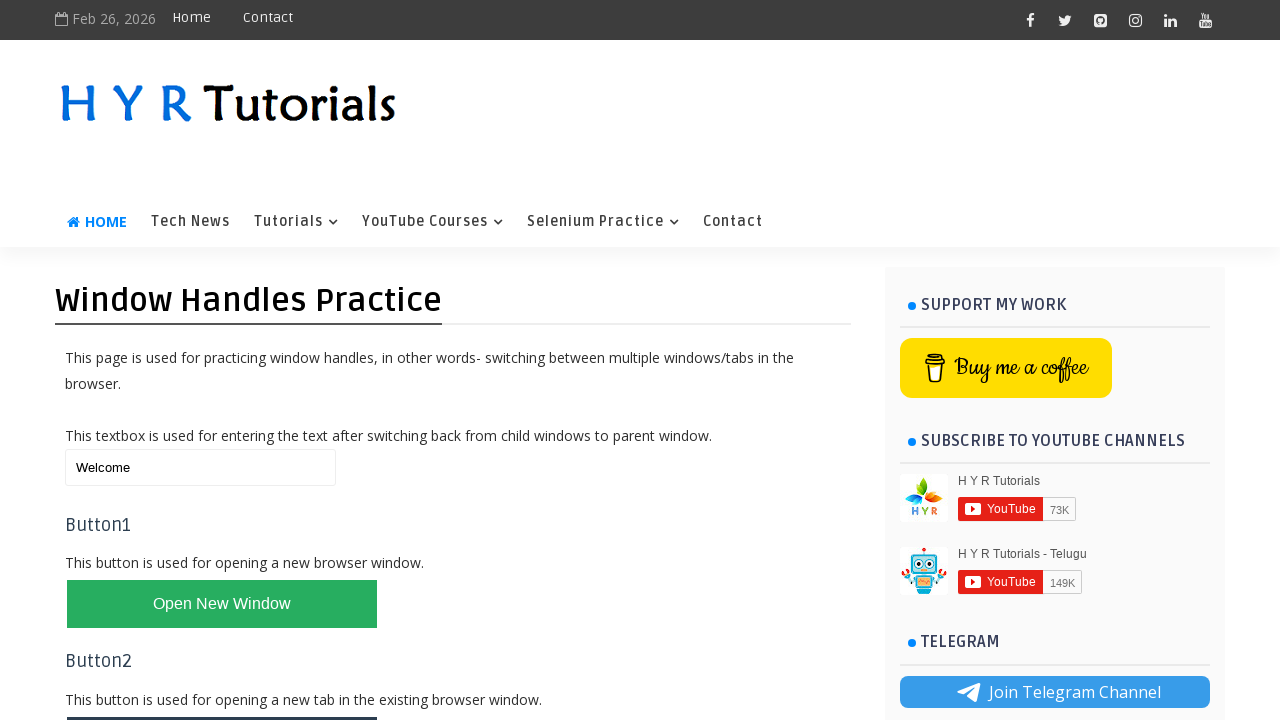